Tests link navigation by clicking on a link containing partial text "Go to" on the LeafGround practice page

Starting URL: https://www.leafground.com/link.xhtml

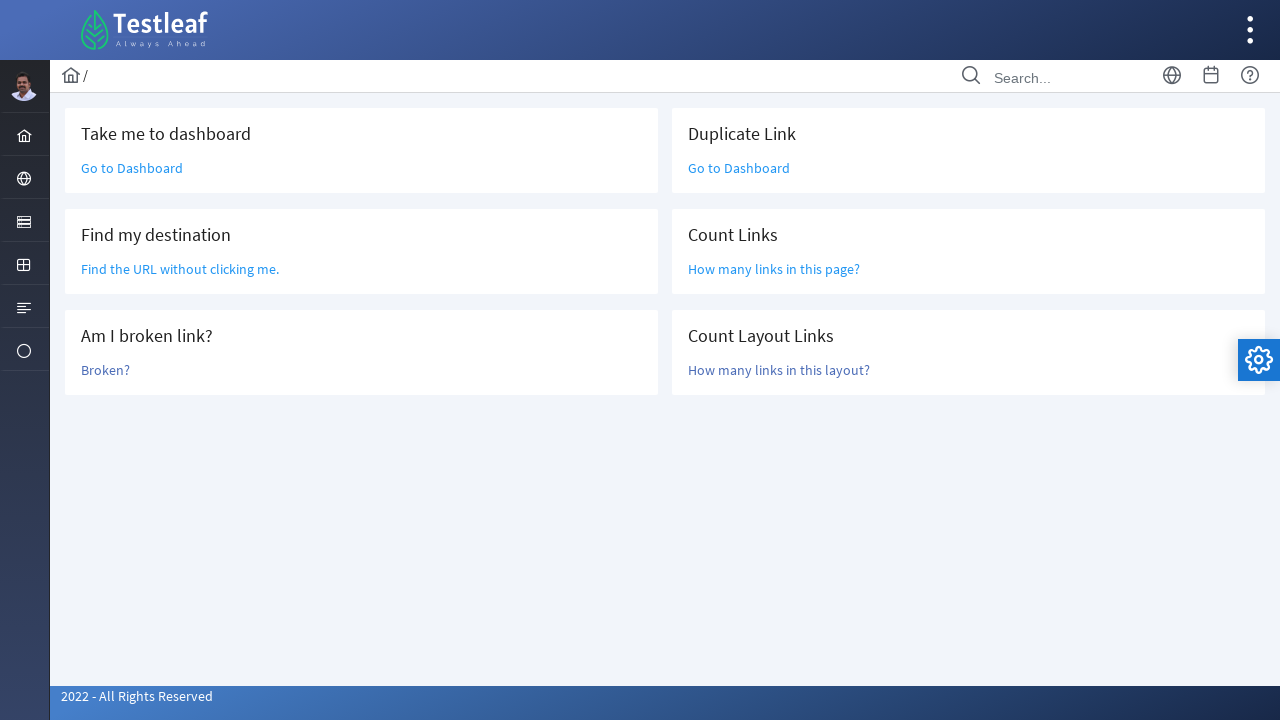

Clicked on link containing partial text 'Go to' on LeafGround practice page at (132, 168) on a:has-text('Go to')
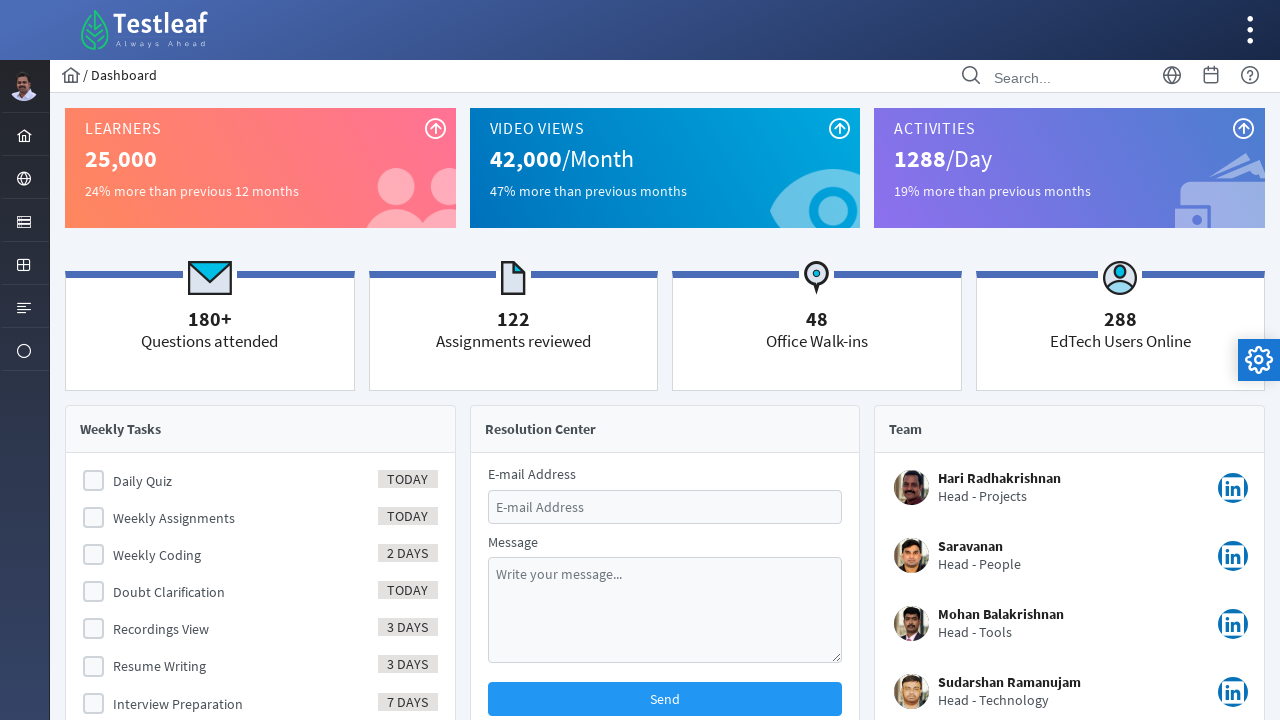

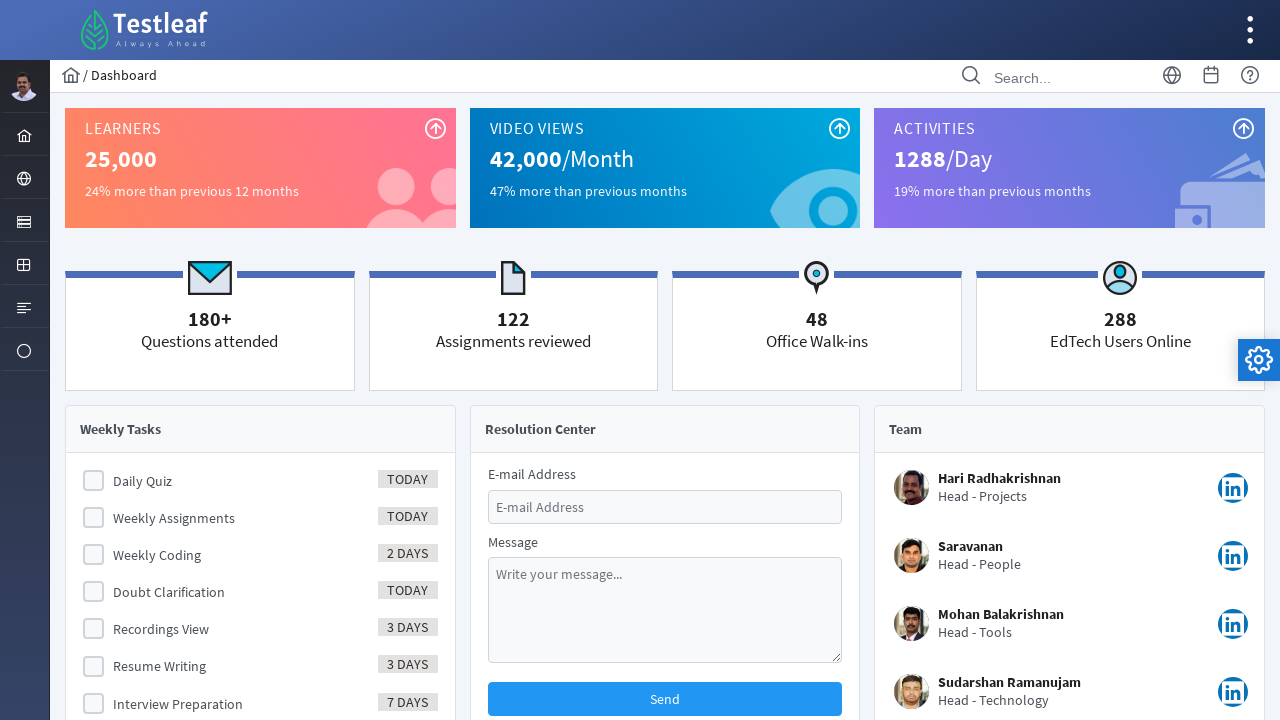